Adds two numbers displayed on the page and selects the sum from a dropdown menu

Starting URL: http://suninjuly.github.io/selects1.html

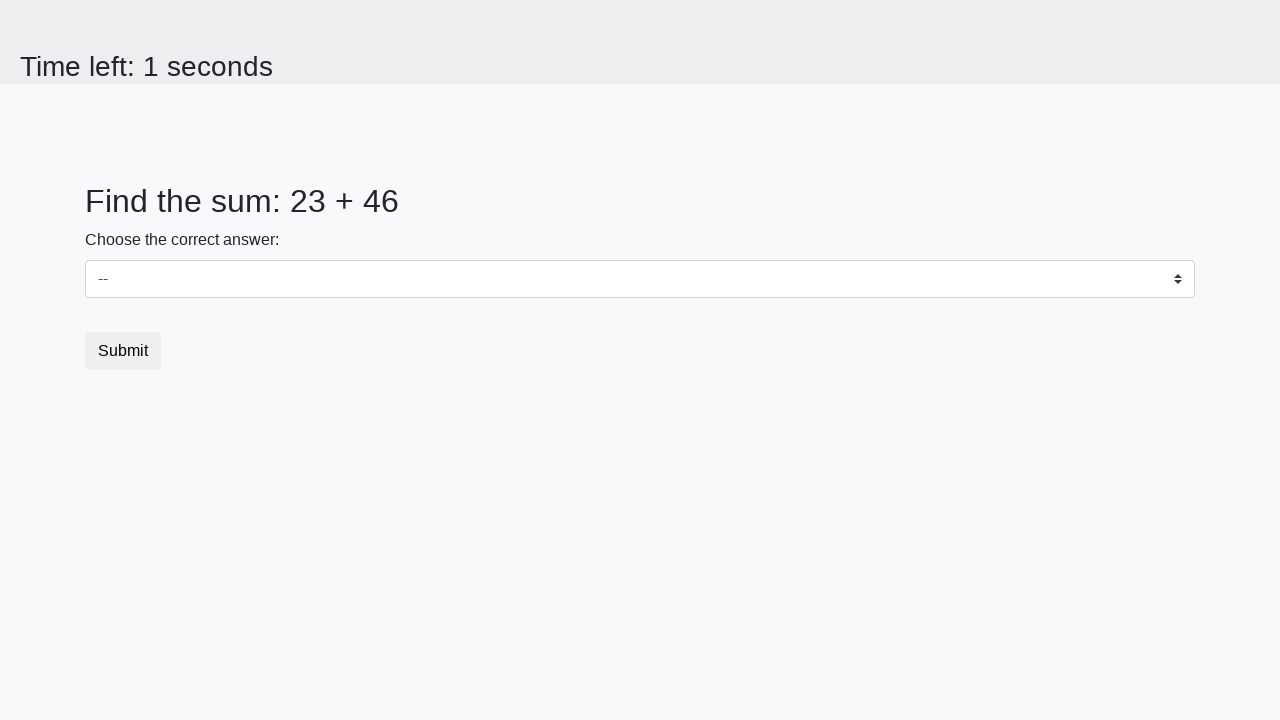

Retrieved first number from page
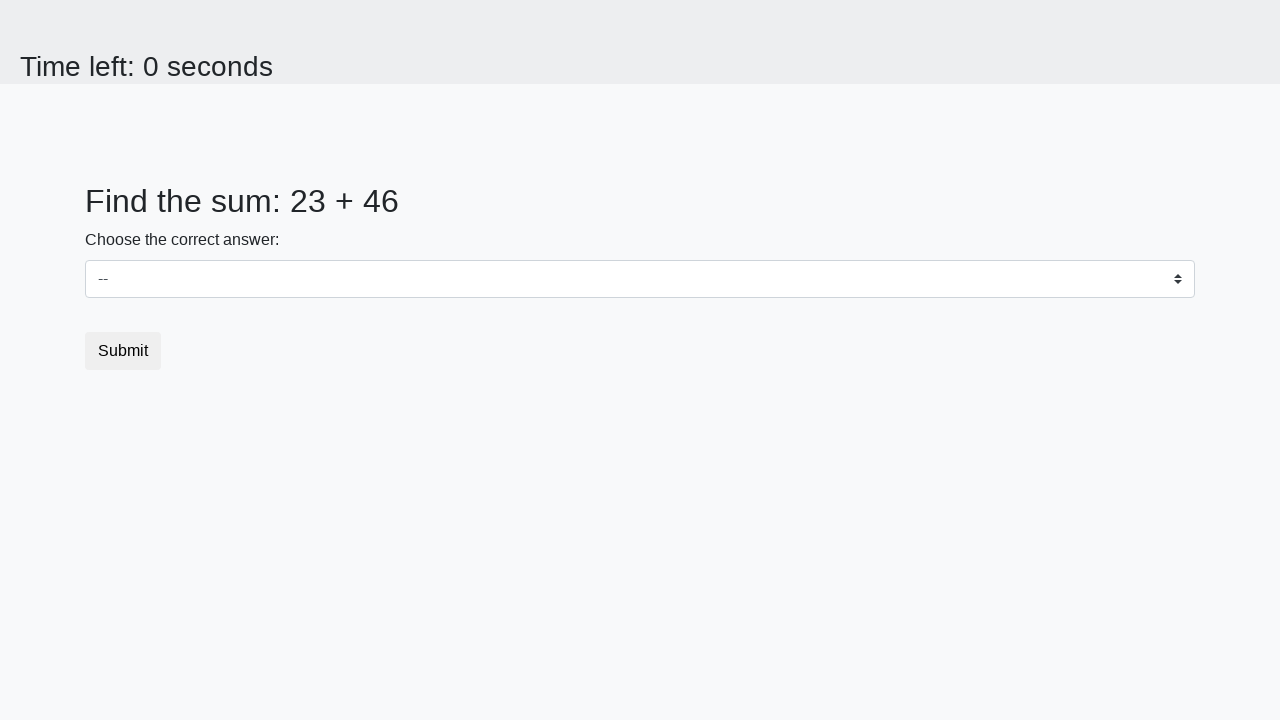

Retrieved second number from page
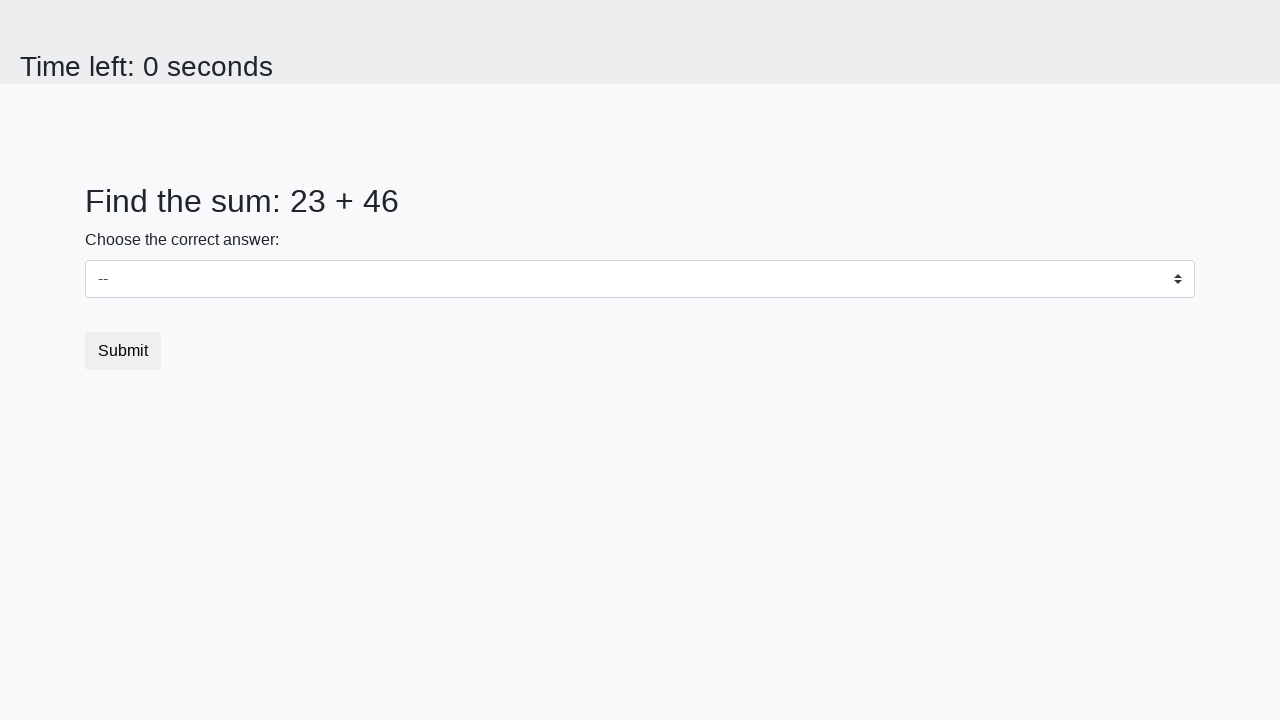

Calculated sum: 23 + 46 = 69
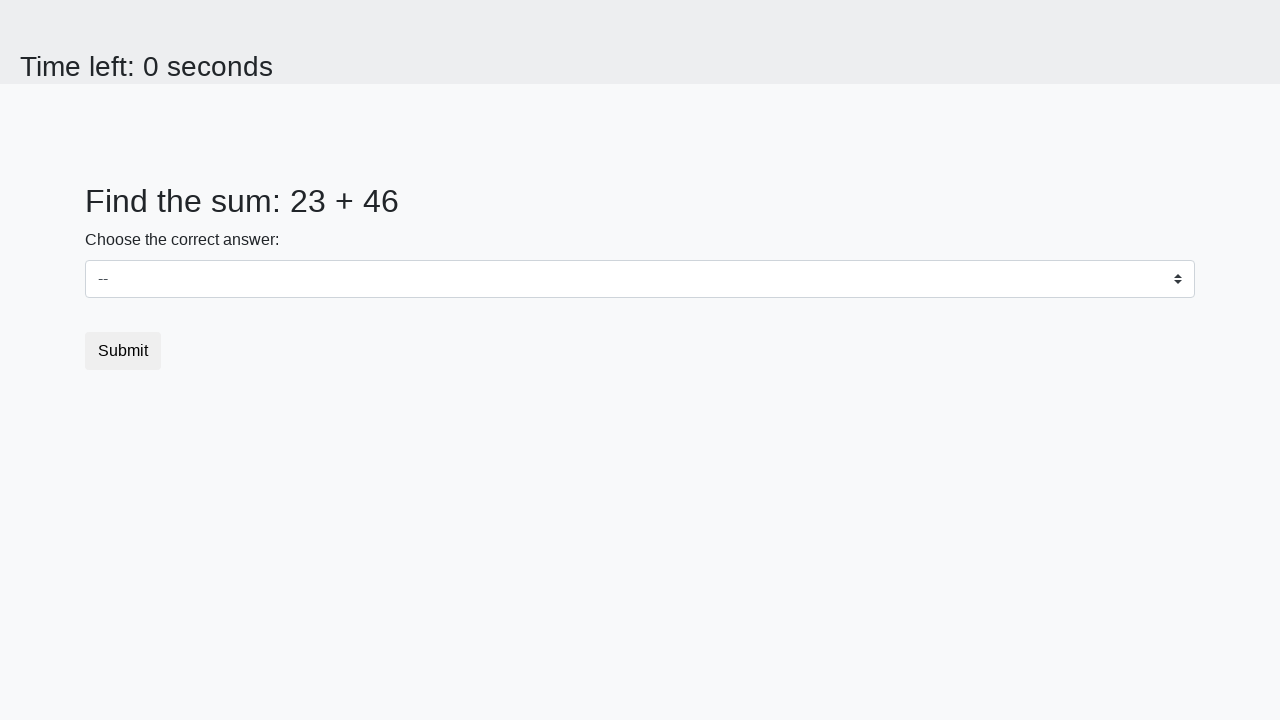

Selected sum value '69' from dropdown menu on //select[@class='custom-select']
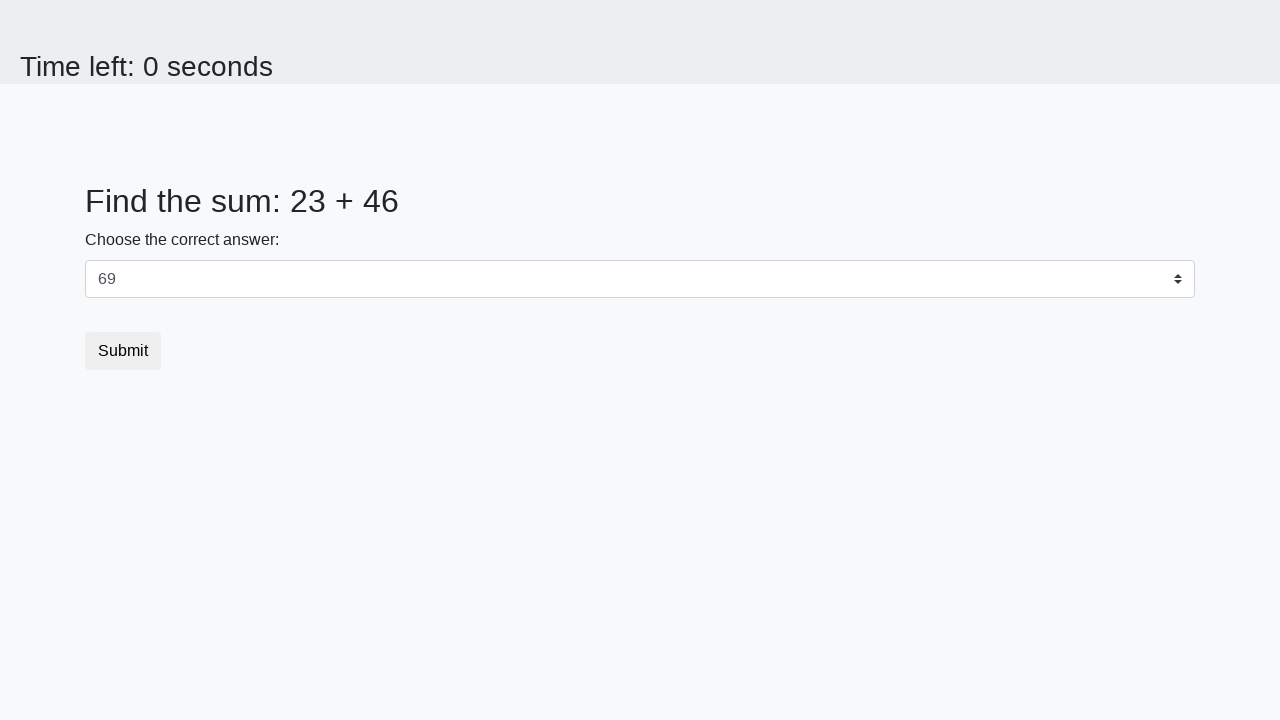

Clicked submit button to complete task at (123, 351) on xpath=//button[@class='btn btn-default']
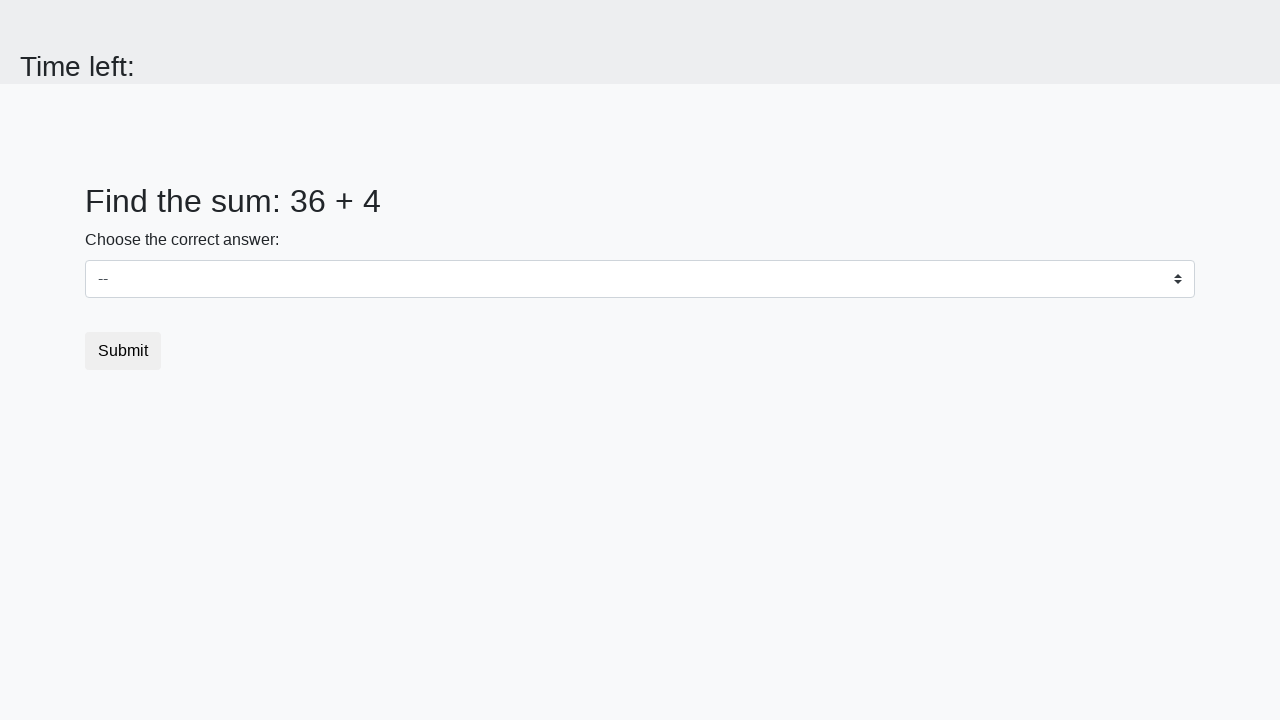

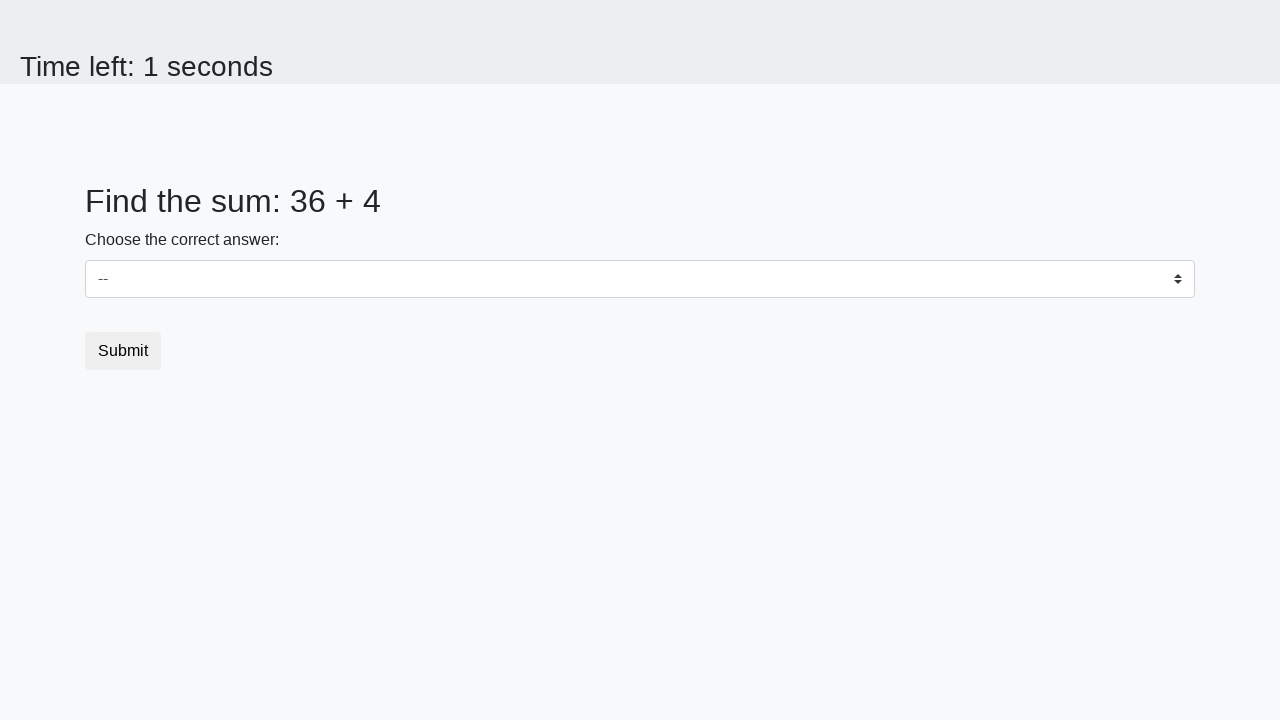